Tests radio button interaction on a practice automation page by clicking a radio button element

Starting URL: https://rahulshettyacademy.com/AutomationPractice/

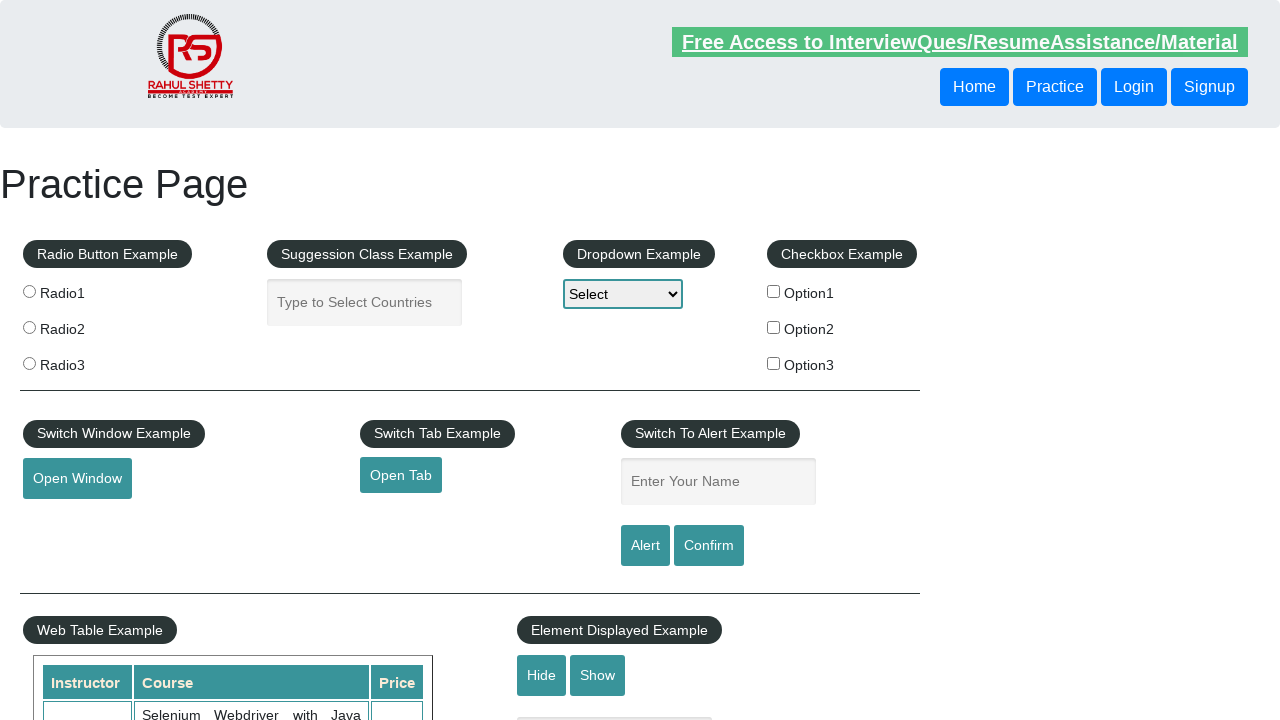

Waited for page to load (domcontentloaded)
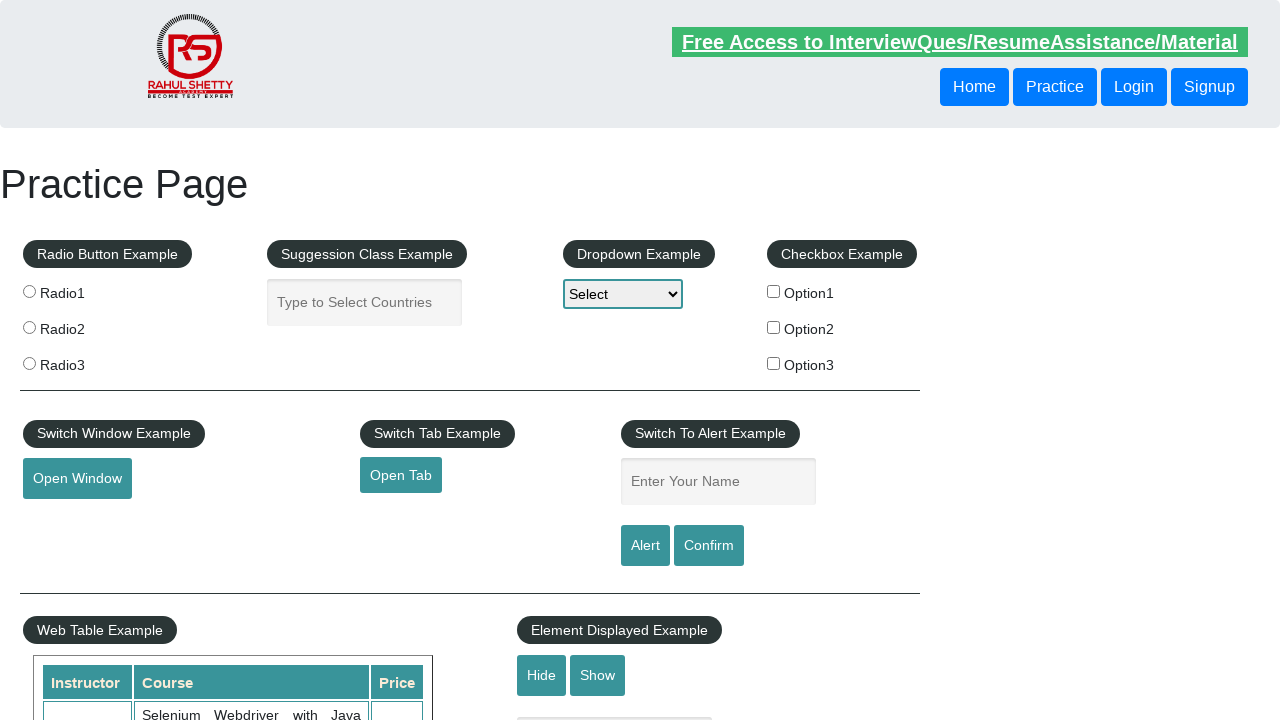

Clicked radio button element at (29, 291) on input[name='radioButton']
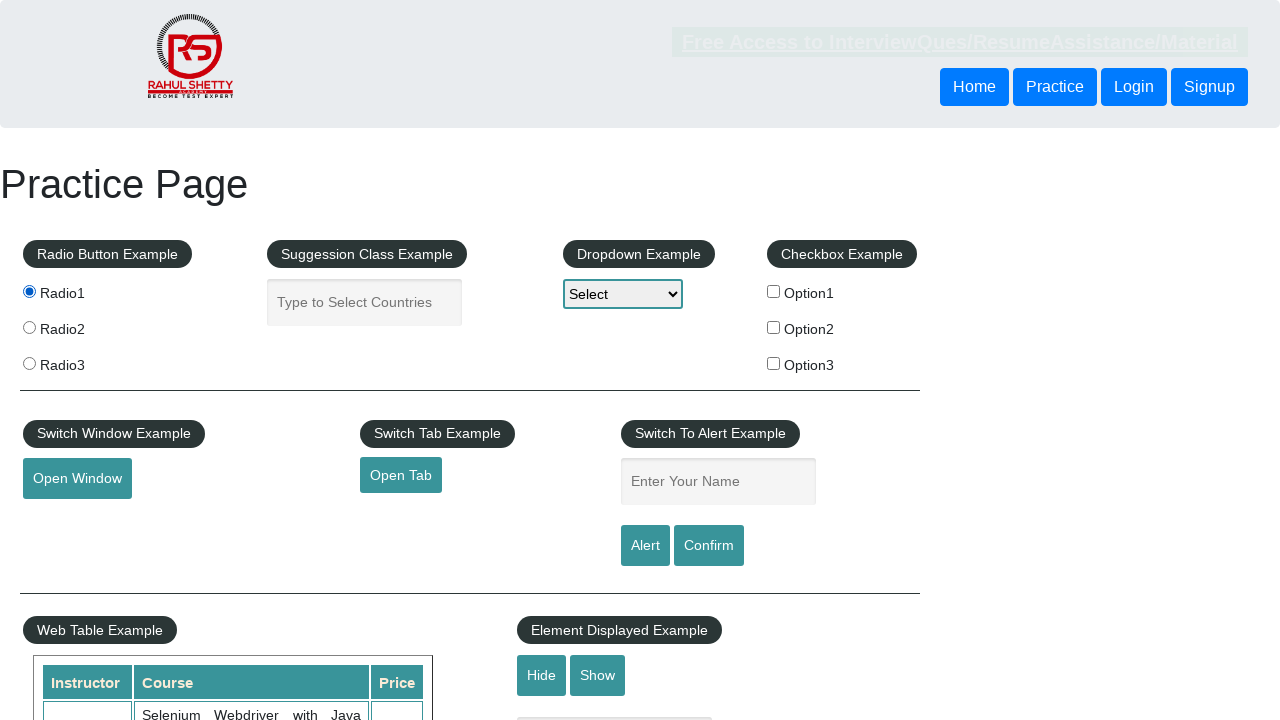

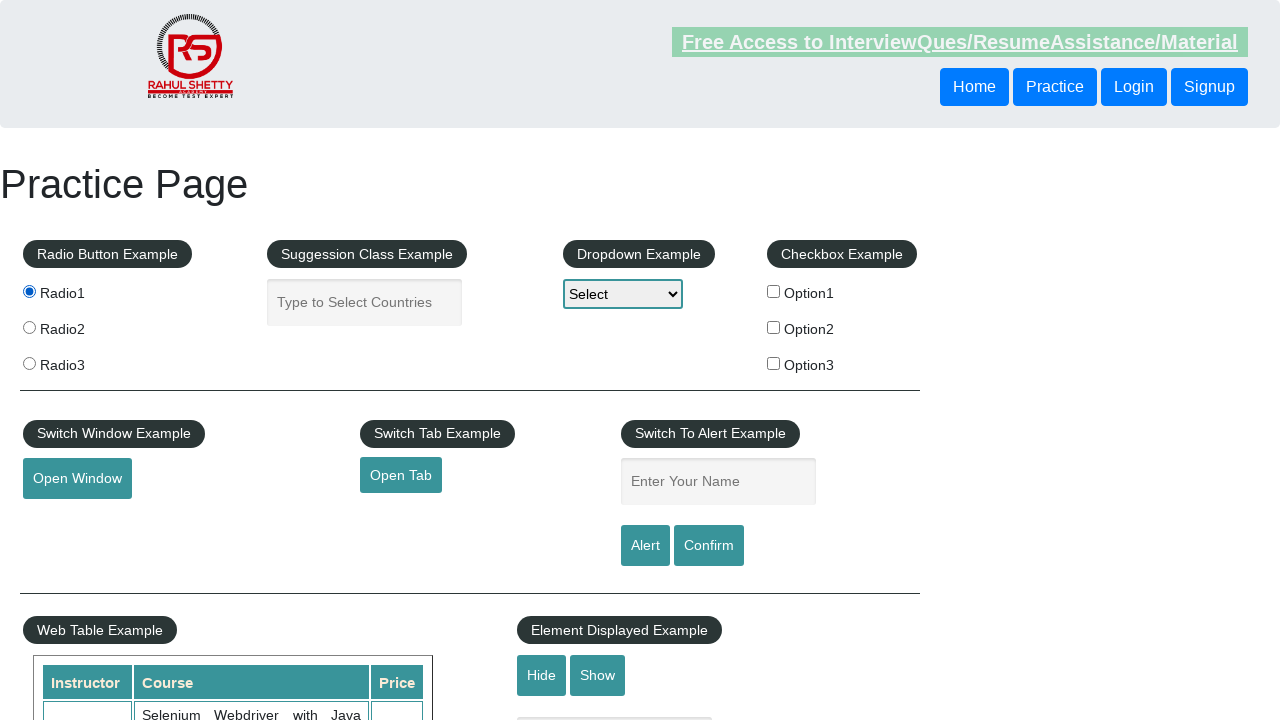